Tests checkbox functionality by navigating to the checkboxes page, clicking the first checkbox, and ensuring all unchecked boxes are checked

Starting URL: http://the-internet.herokuapp.com

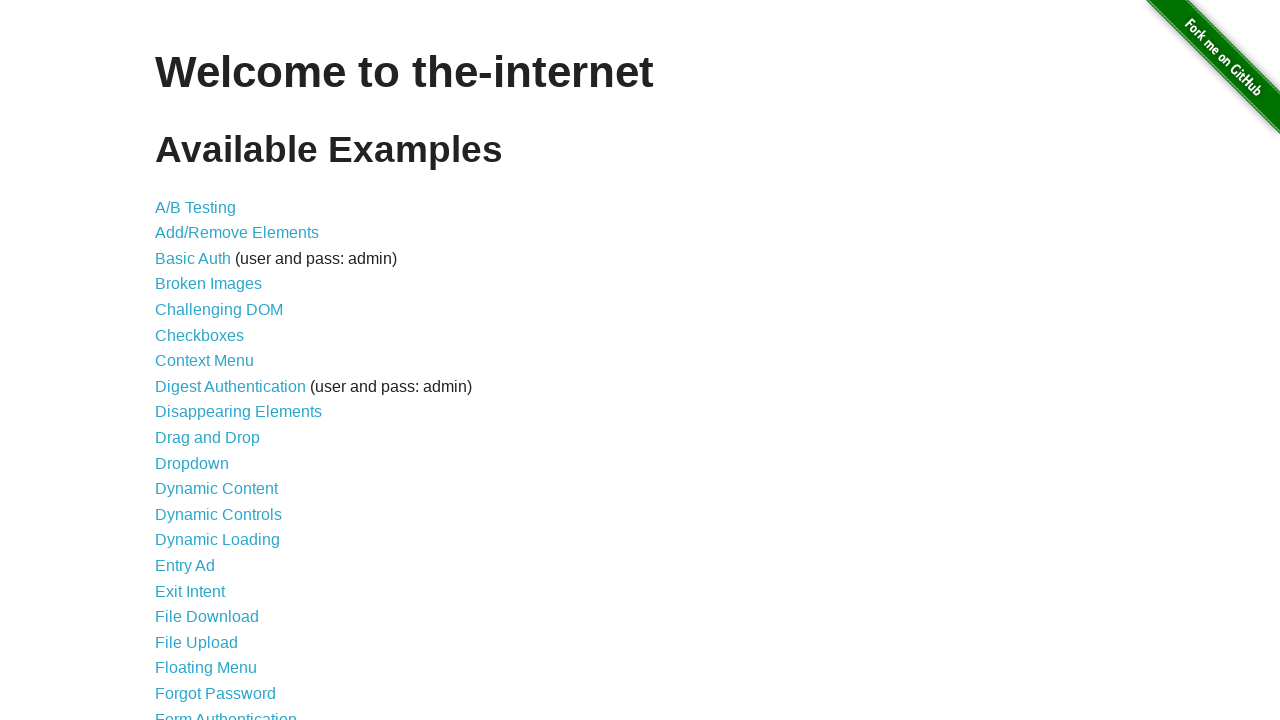

Clicked on the checkboxes link to navigate to checkboxes page at (200, 335) on a[href='/checkboxes']
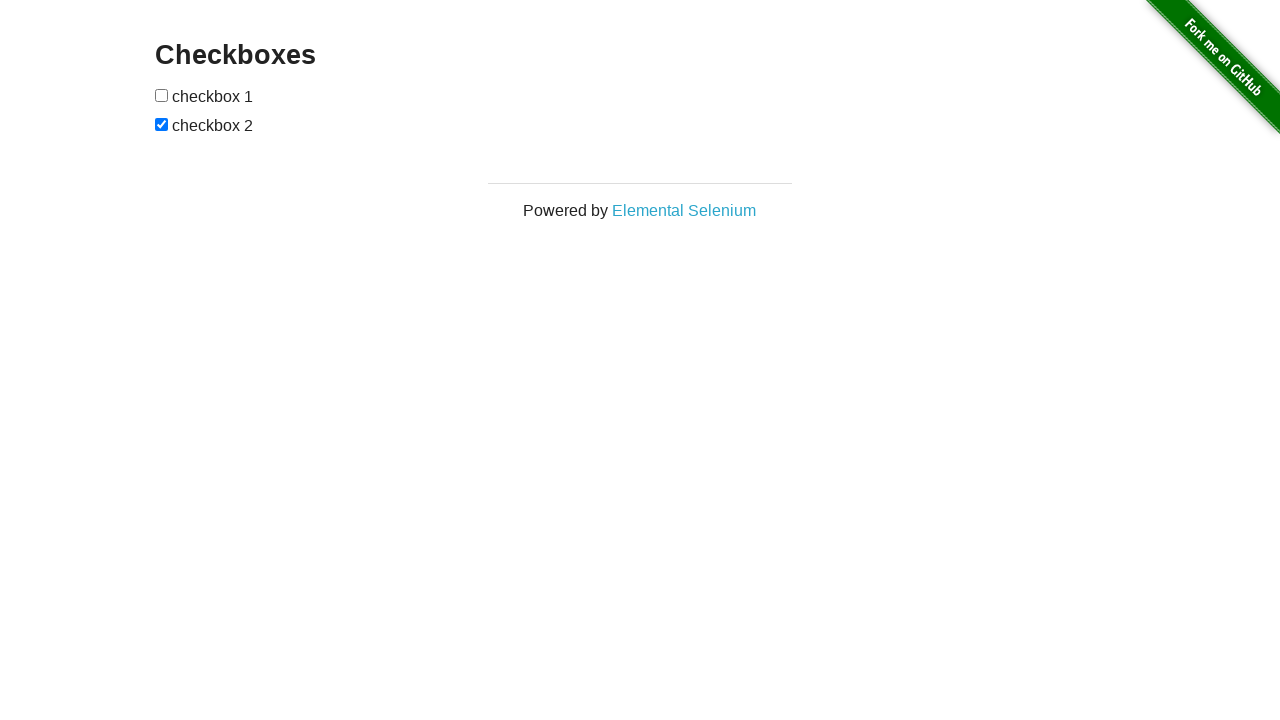

Clicked the first checkbox at (162, 95) on xpath=//*[@id='checkboxes']/input[1]
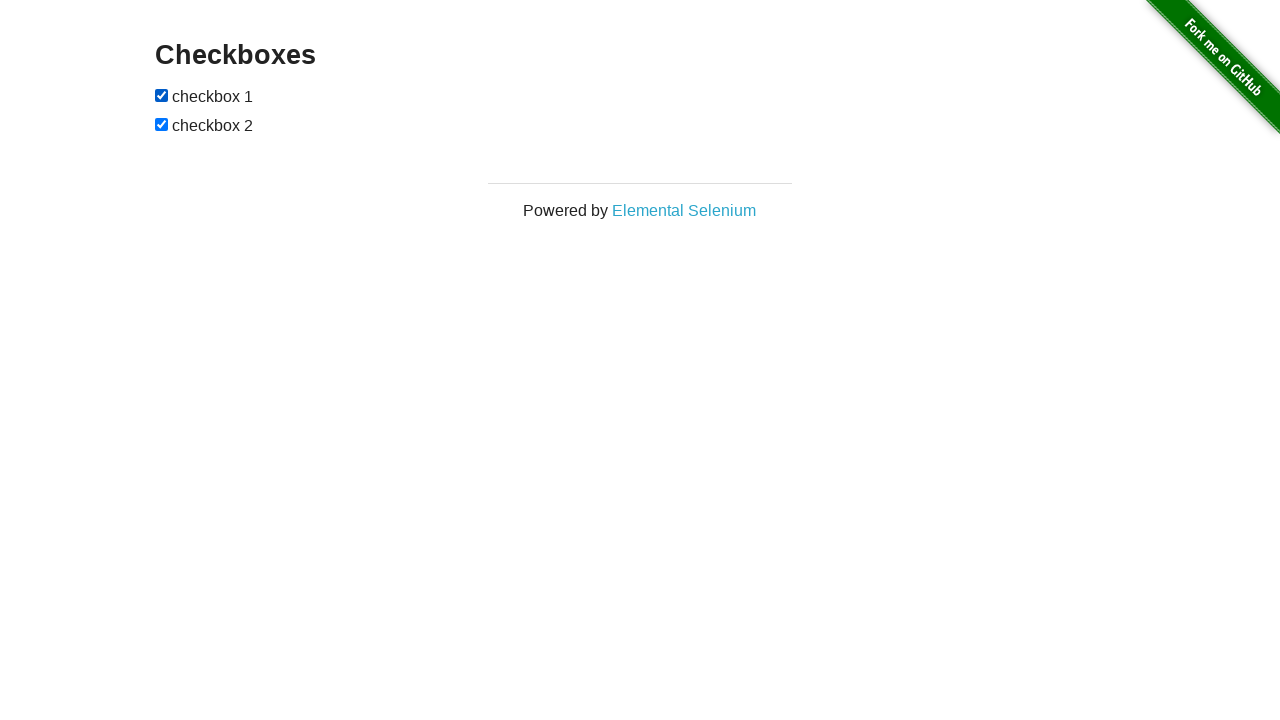

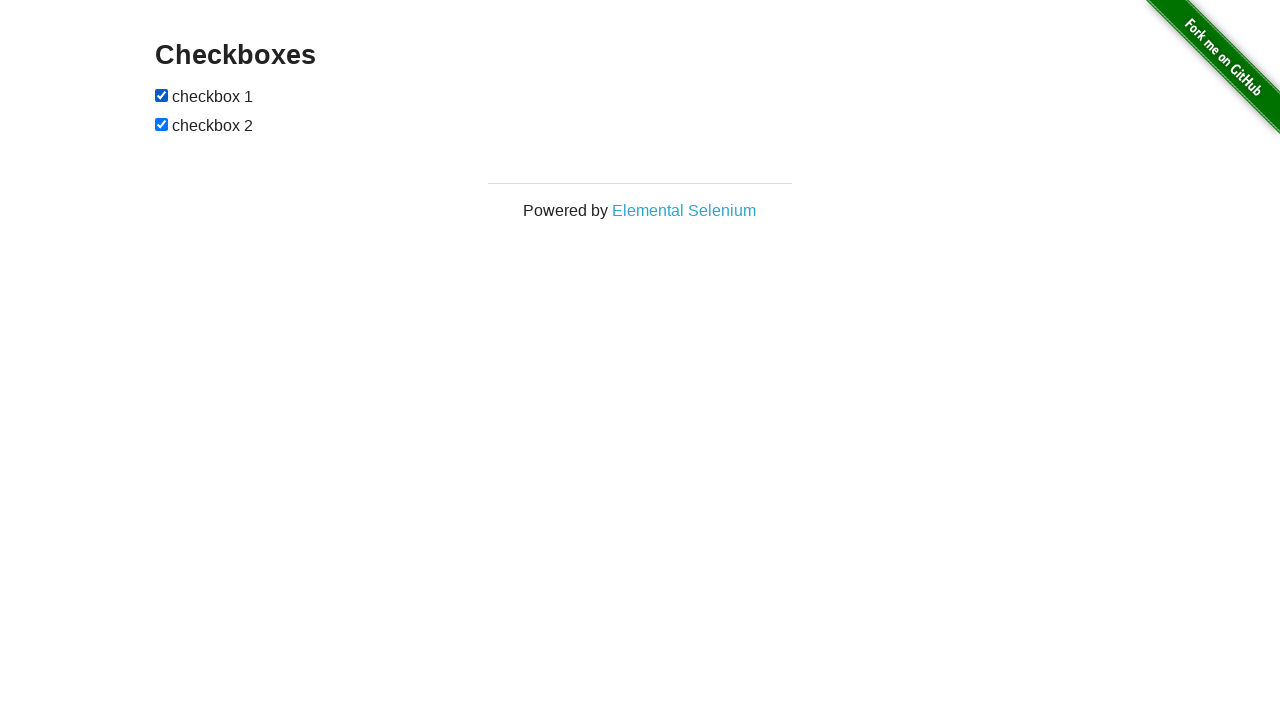